Navigates to MakeMyTrip website and takes a screenshot of the homepage

Starting URL: https://www.makemytrip.com/

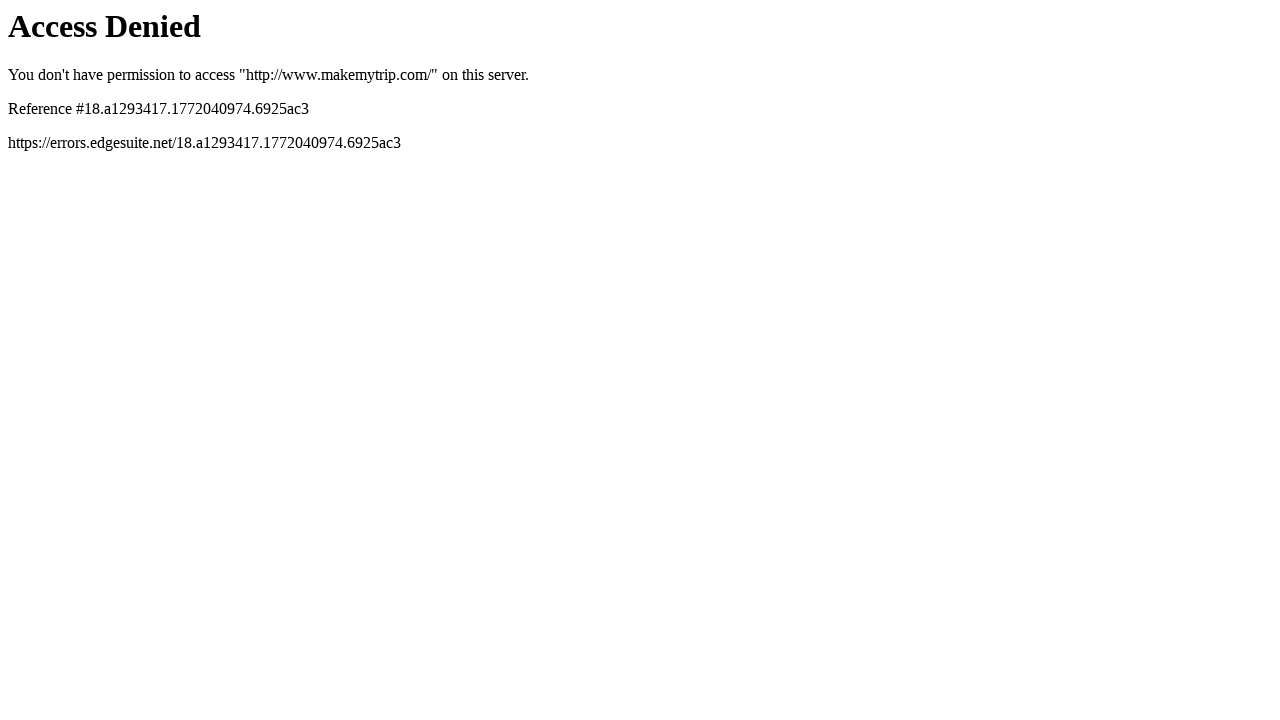

Navigated to MakeMyTrip homepage
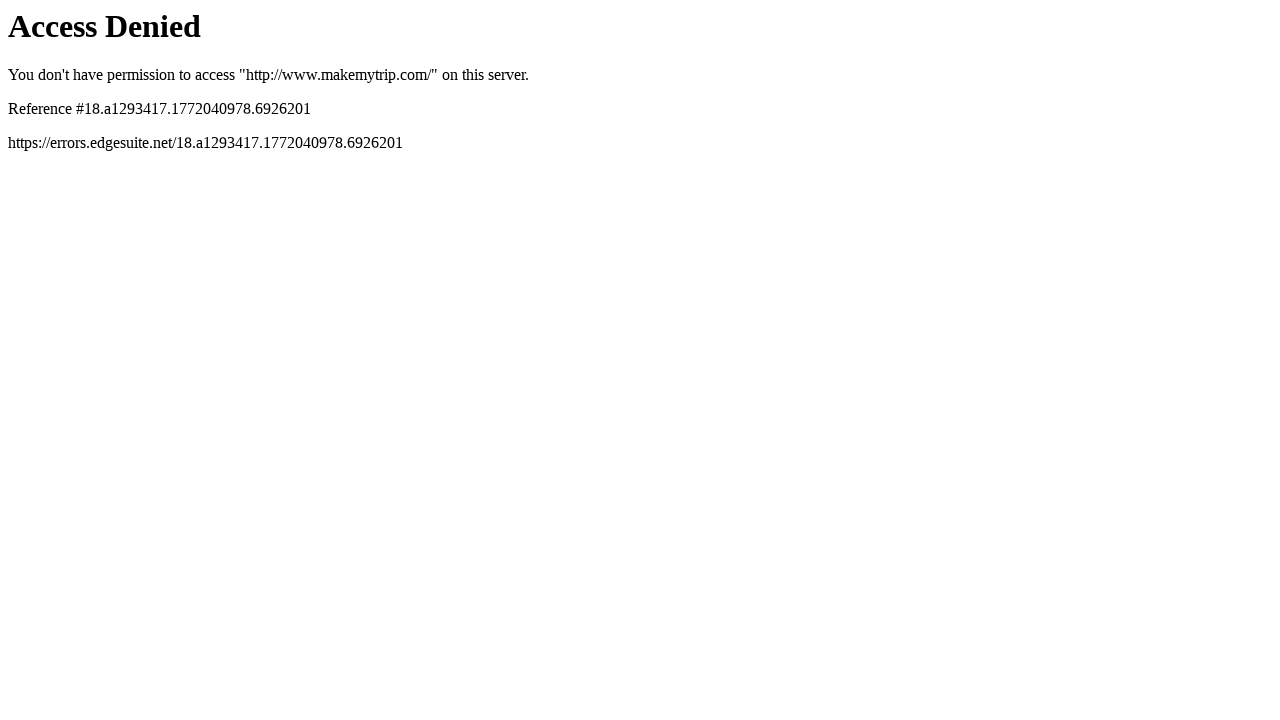

Page loaded with networkidle state
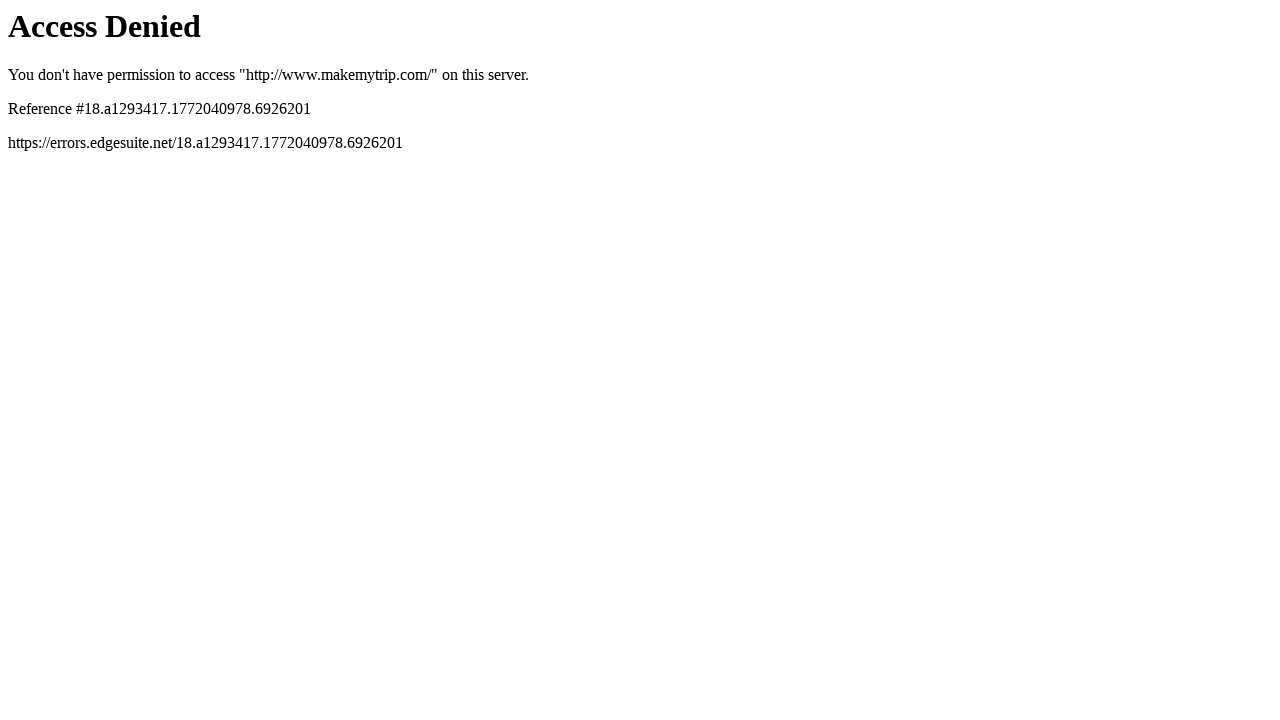

Waited 2 seconds for page to render fully
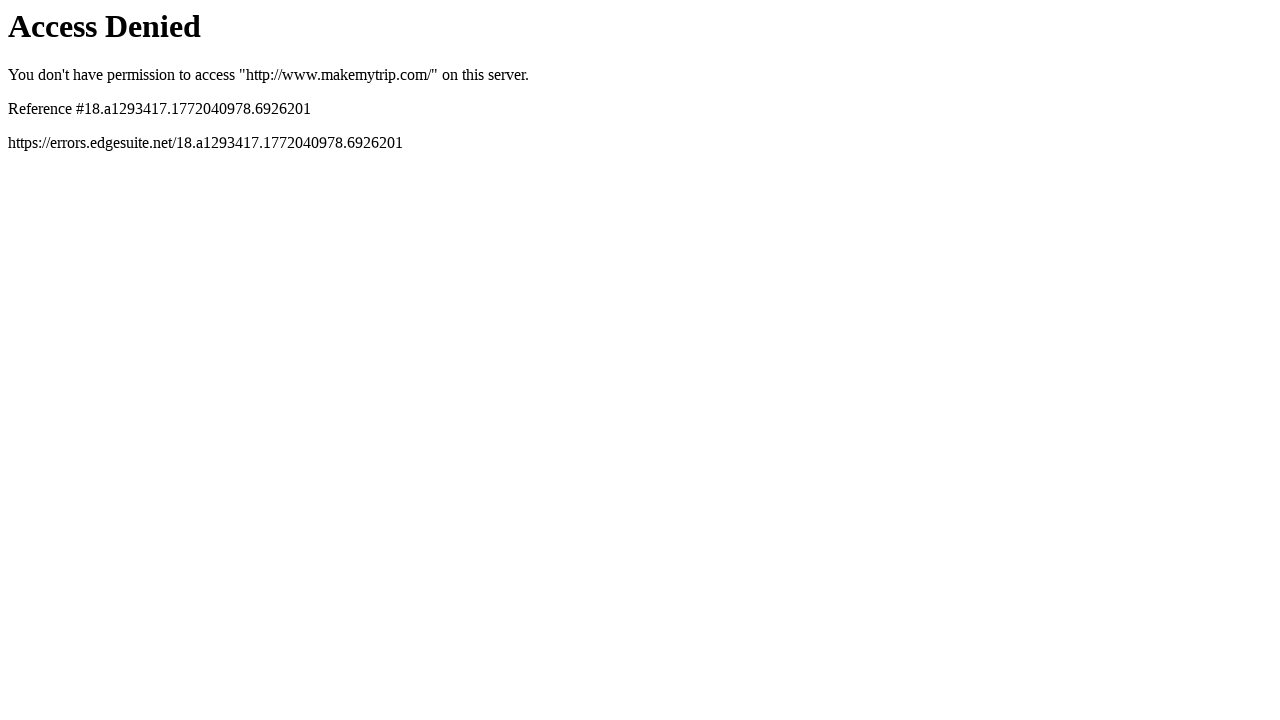

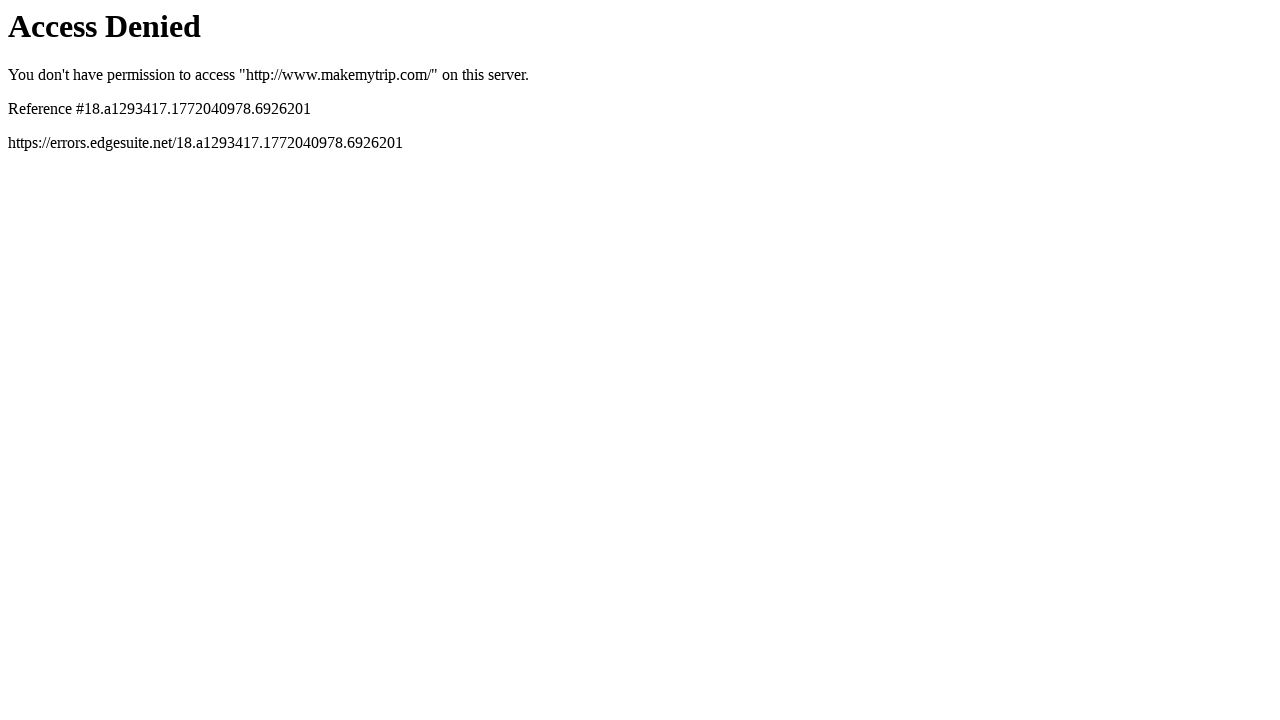